Tests browser alert handling by clicking a confirm button, waiting for the alert to appear, and dismissing it

Starting URL: https://demoqa.com/alerts

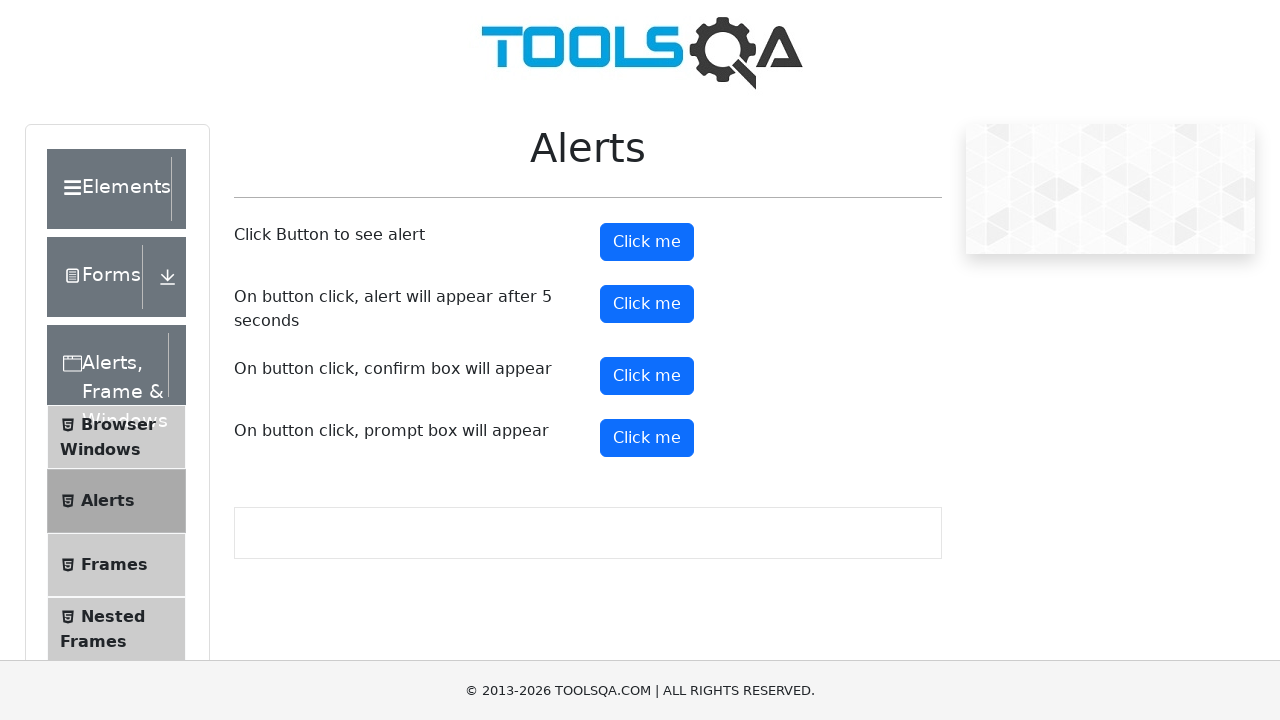

Clicked confirm button to trigger alert at (647, 376) on #confirmButton
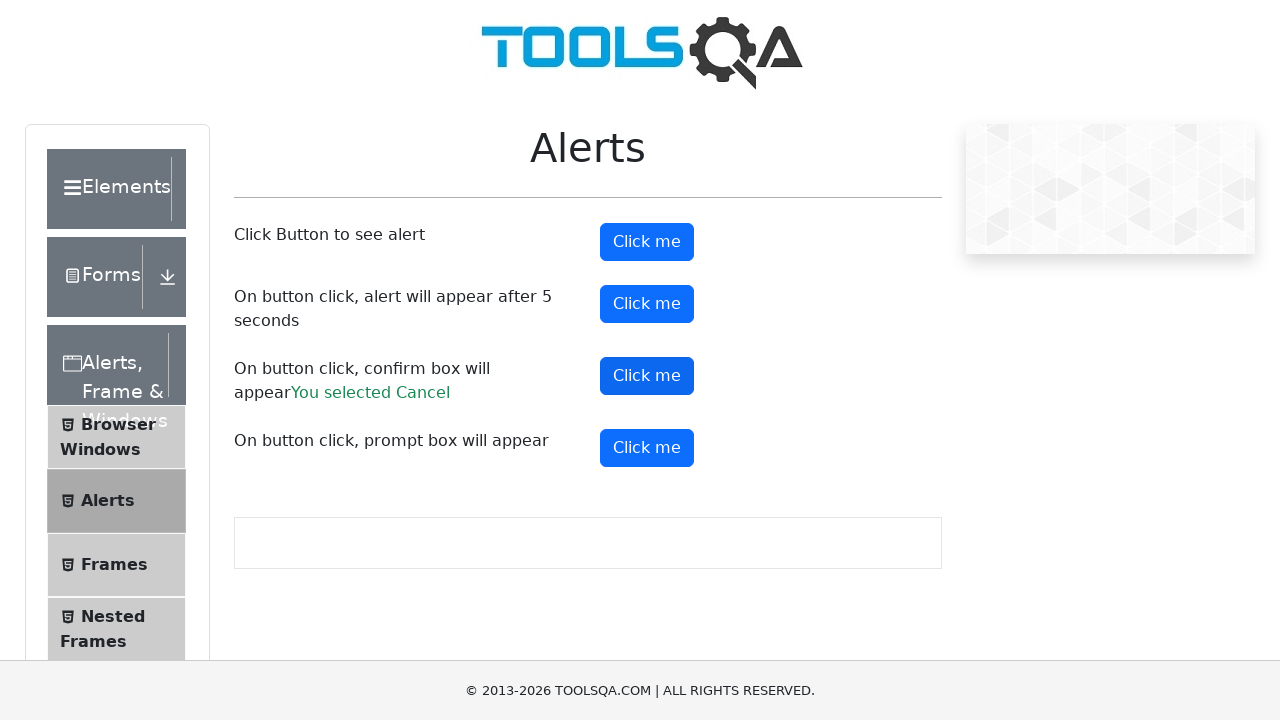

Set up dialog handler to dismiss alerts
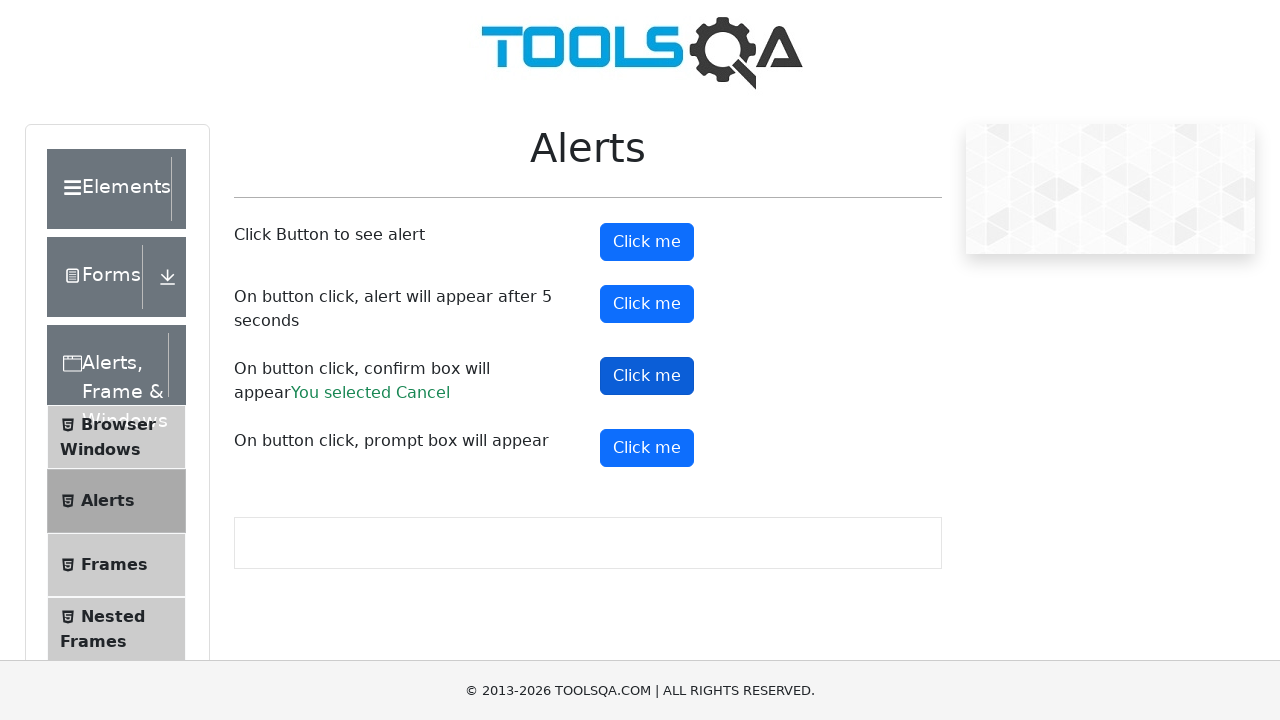

Clicked confirm button again to trigger and dismiss alert at (647, 376) on #confirmButton
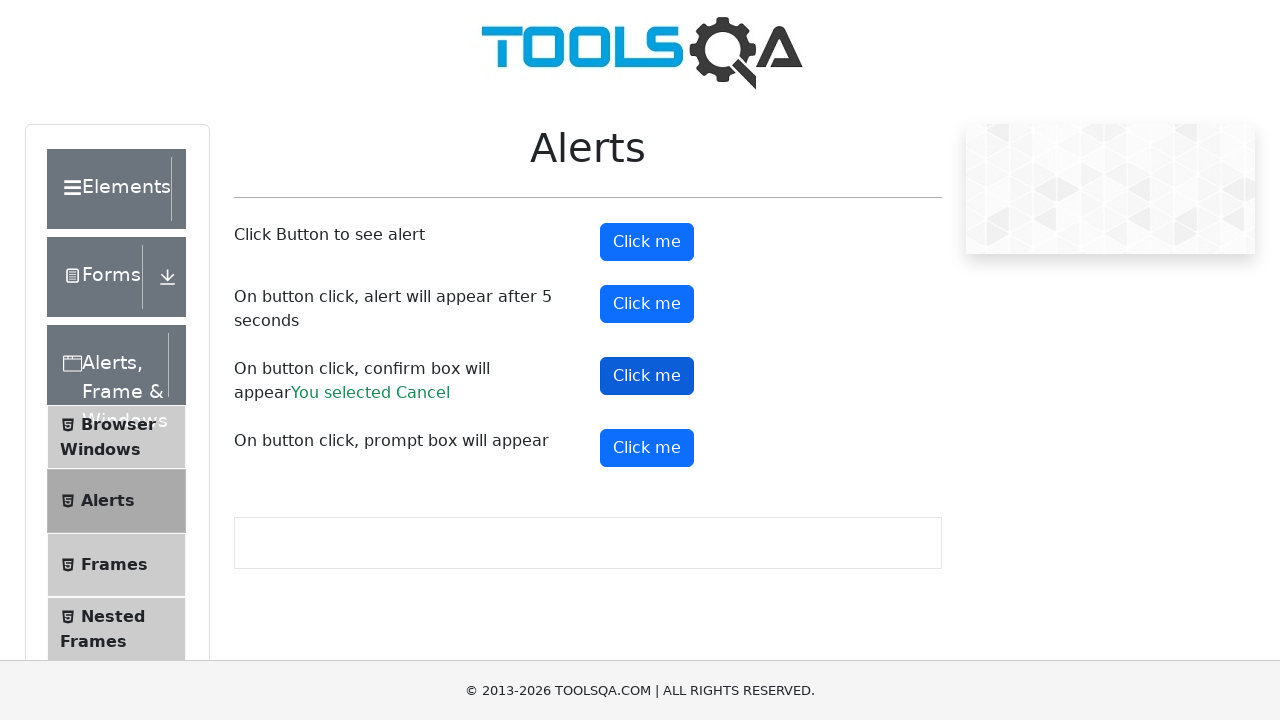

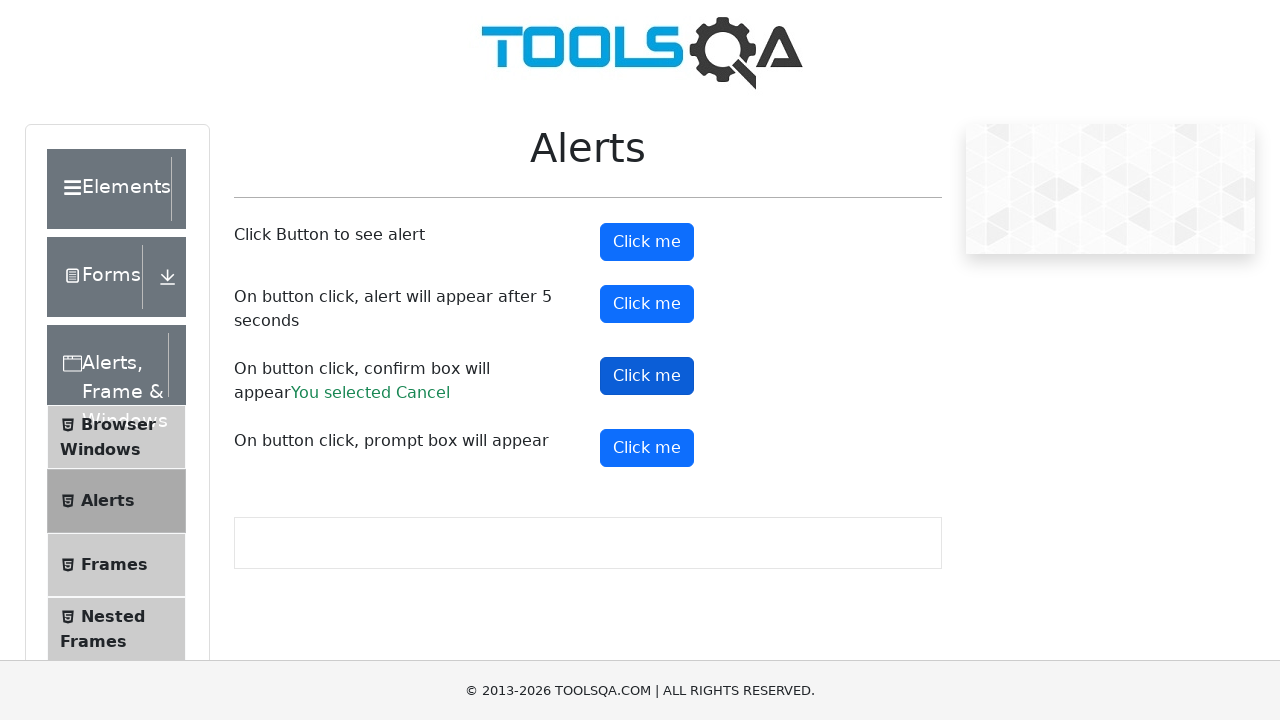